Tests menu navigation by hovering over menu items and clicking a submenu category

Starting URL: https://jqueryui.com/menu/

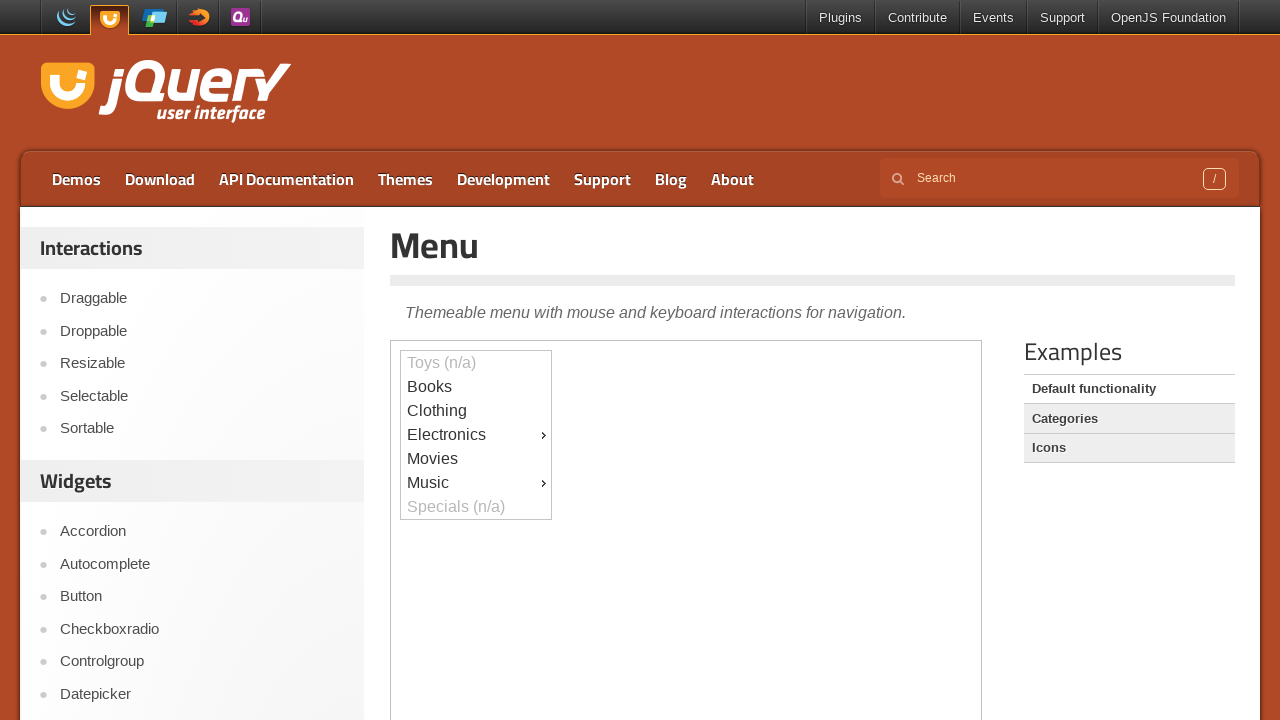

Located demo iframe
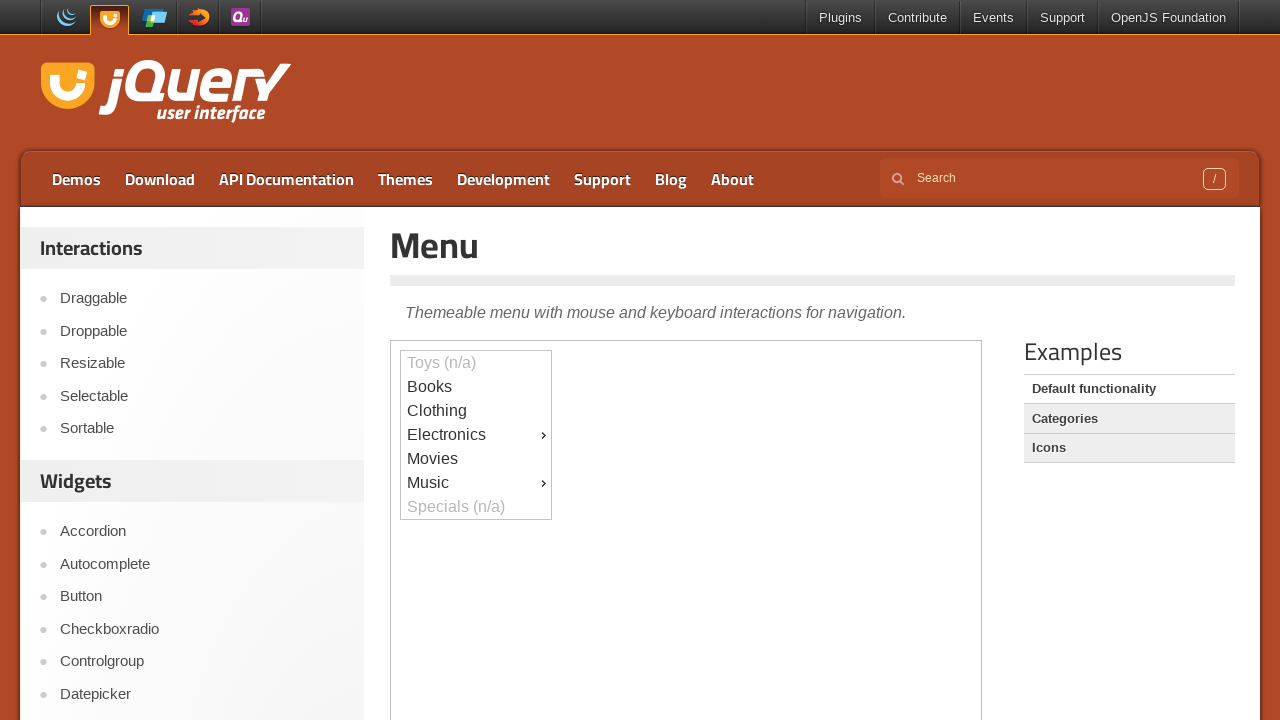

Located main menu element
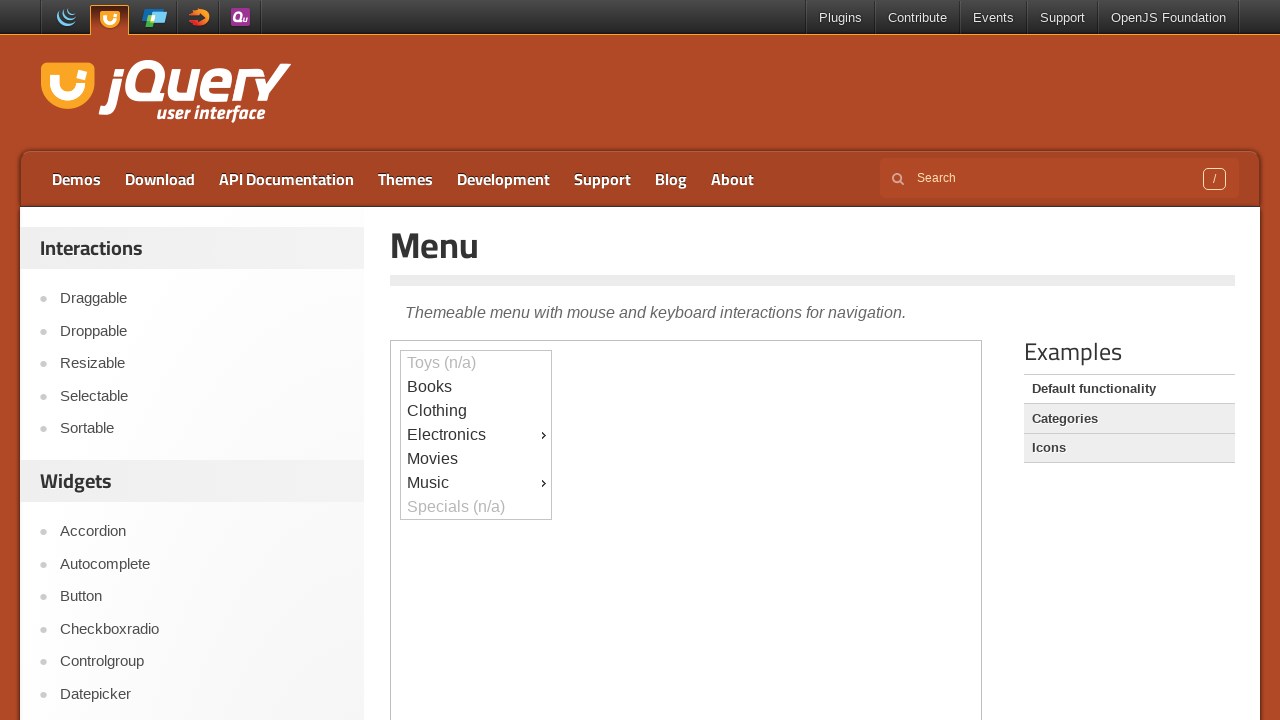

Located submenu element
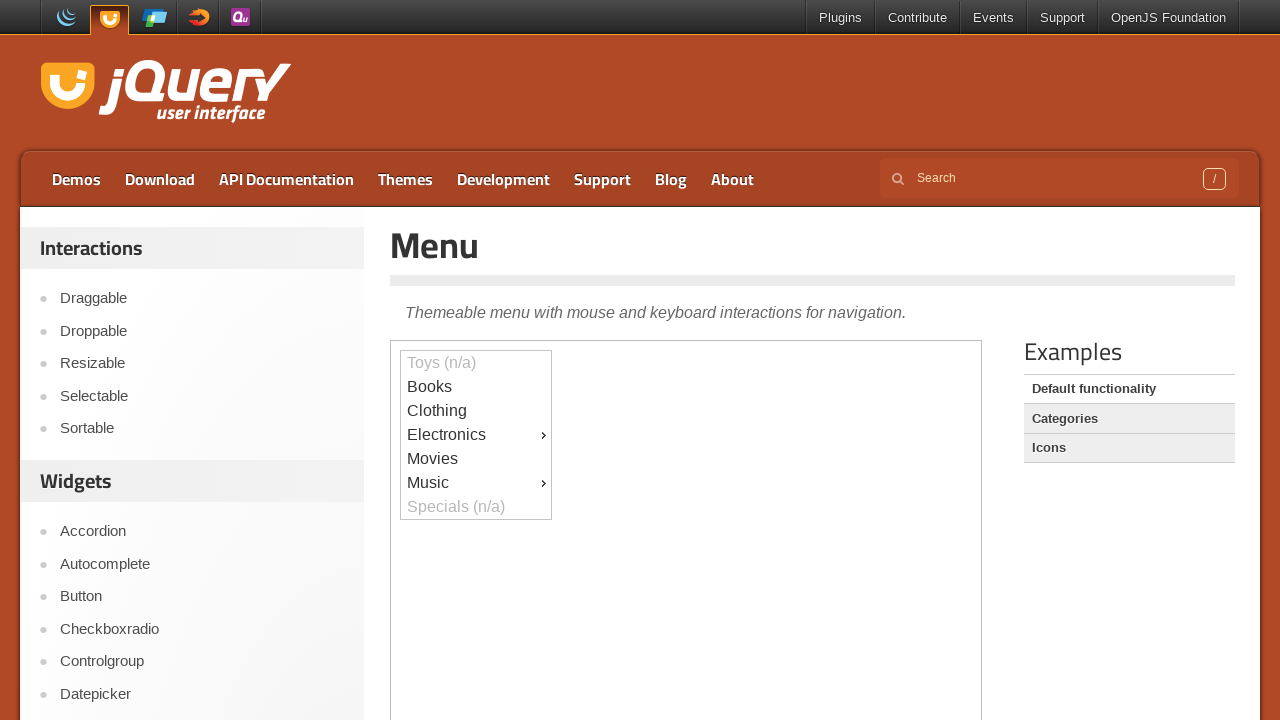

Located category element
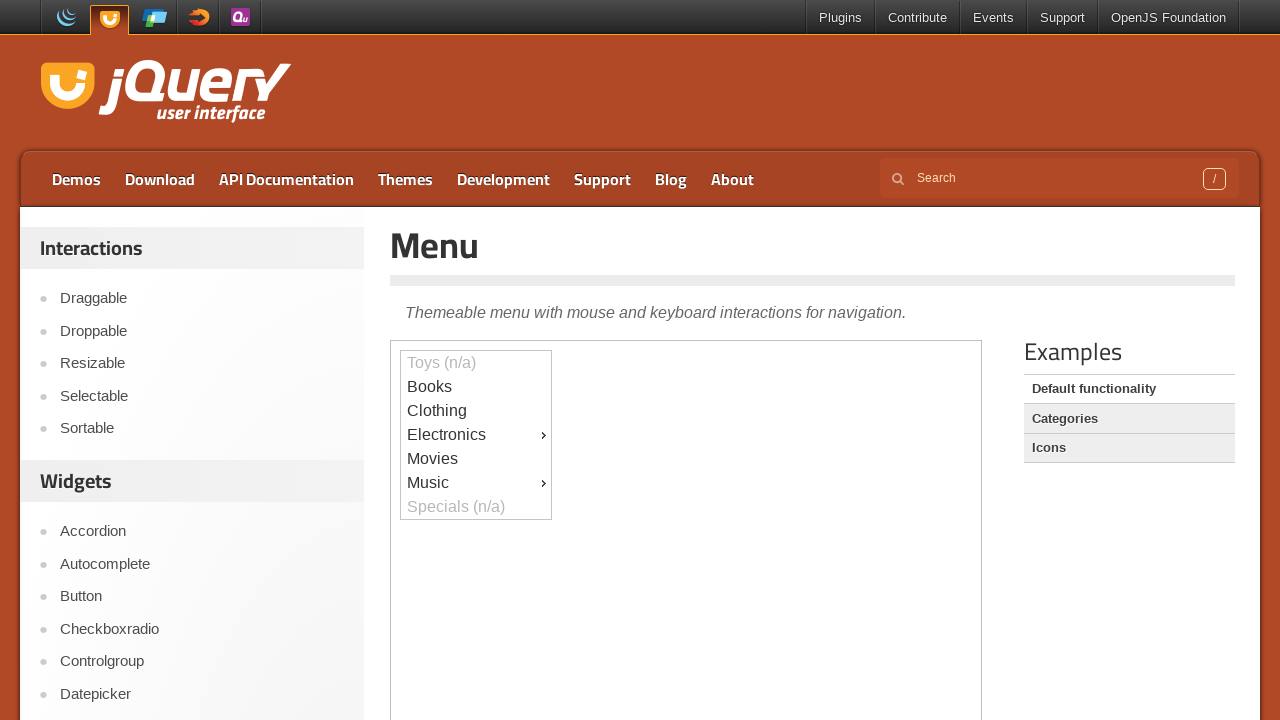

Hovered over main menu item at (476, 483) on .demo-frame >> internal:control=enter-frame >> #ui-id-9
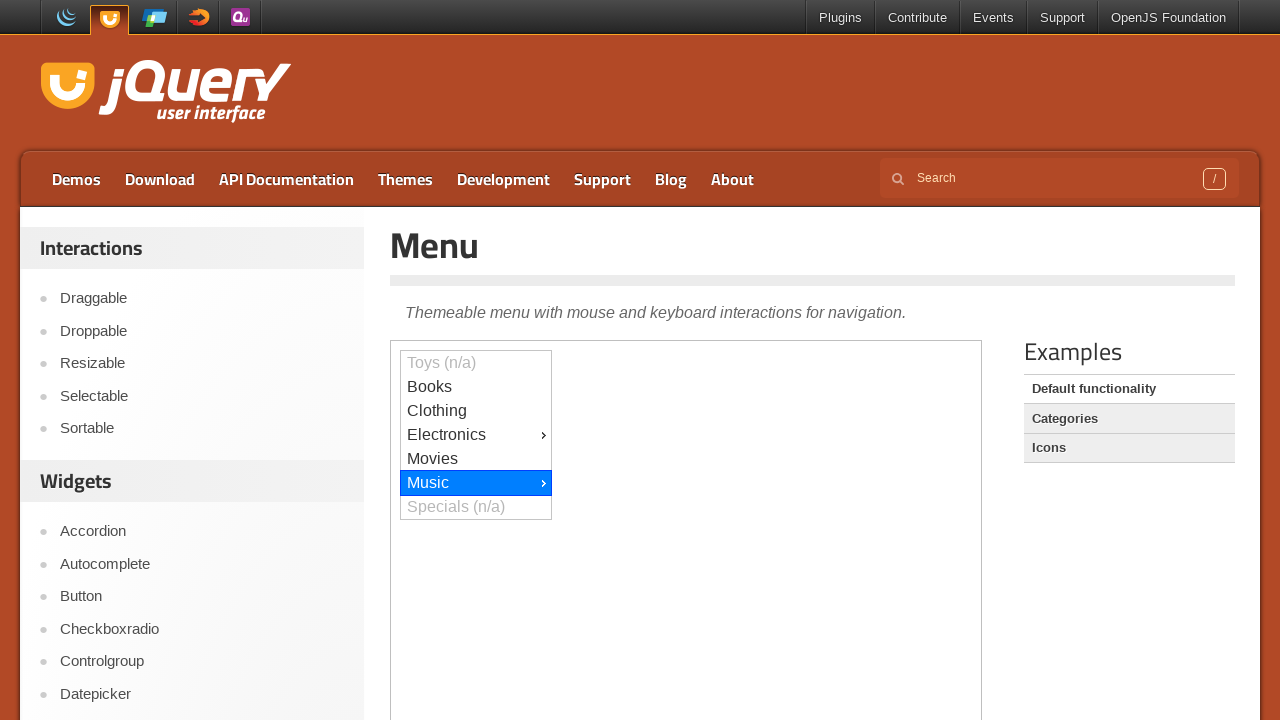

Waited 2 seconds for main menu to expand
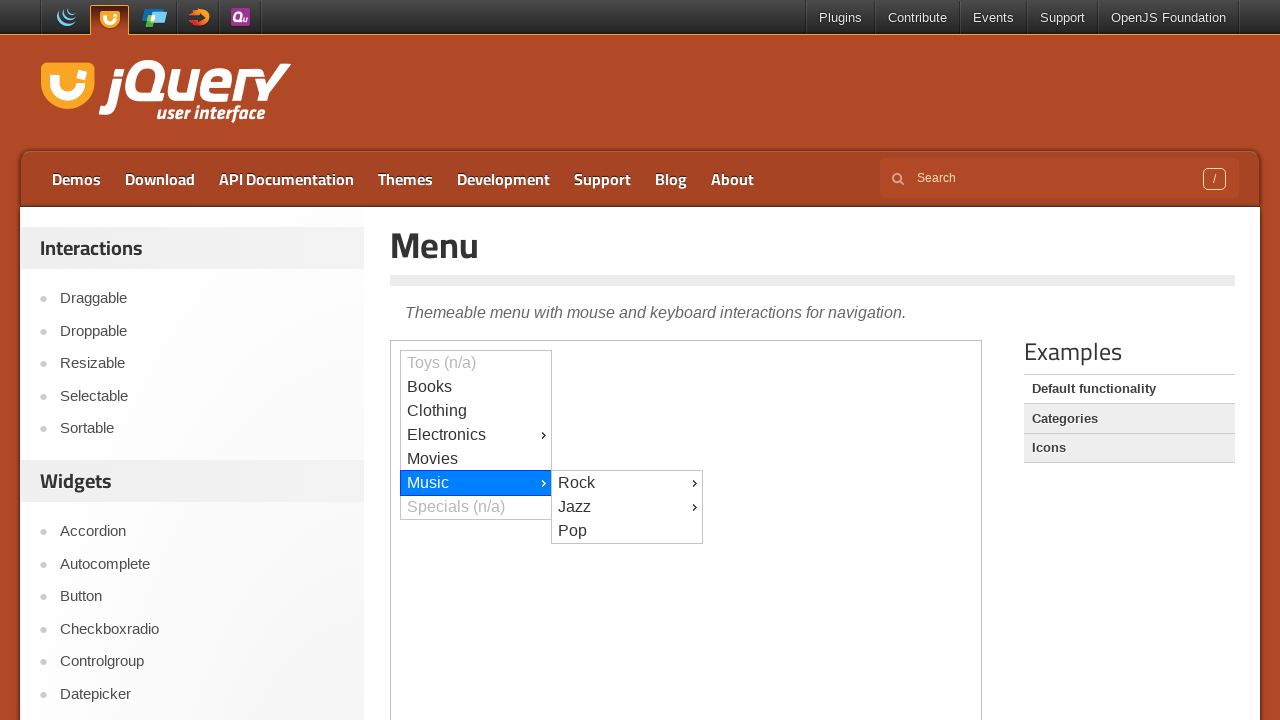

Hovered over submenu item at (627, 507) on .demo-frame >> internal:control=enter-frame >> #ui-id-13
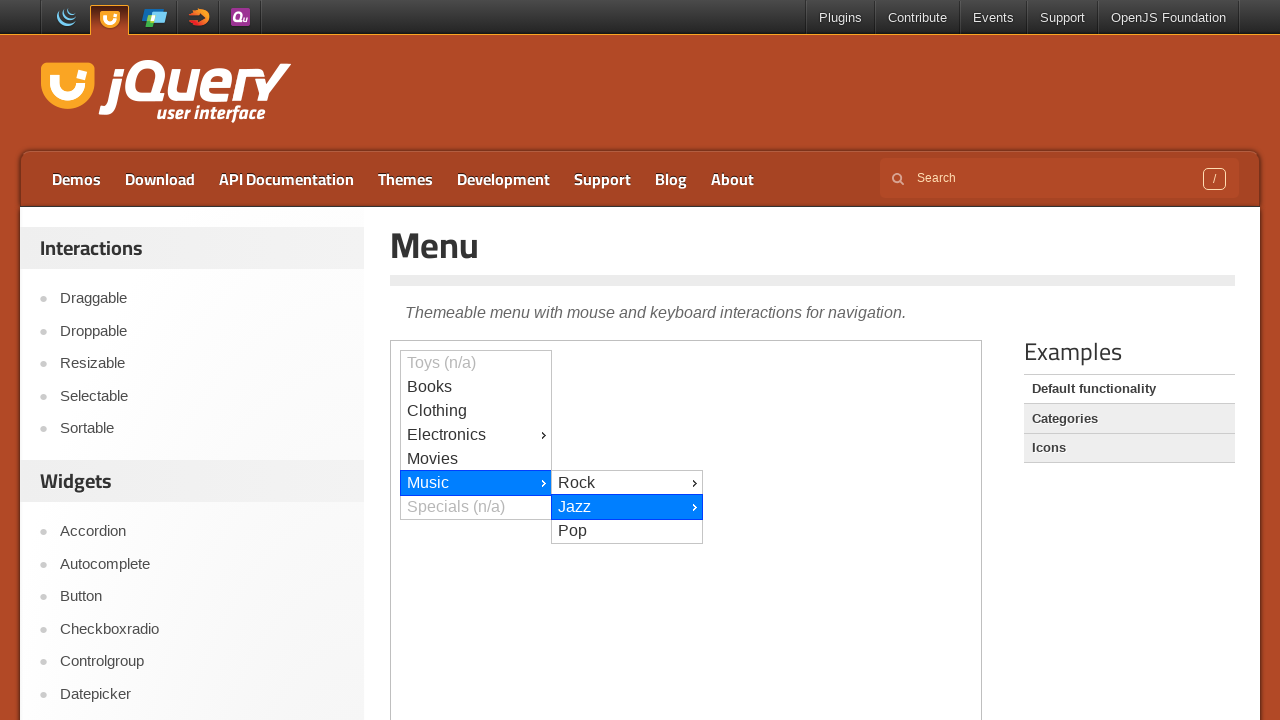

Waited 3 seconds for submenu to expand
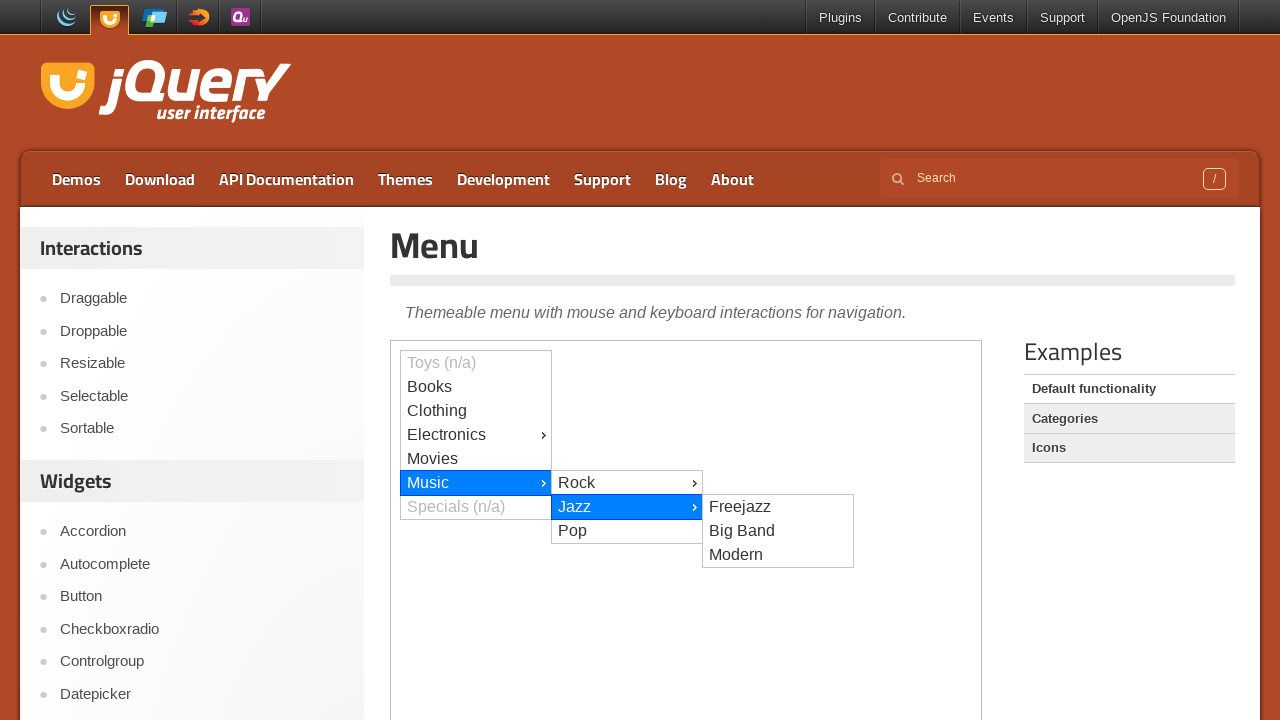

Clicked on submenu category at (778, 555) on .demo-frame >> internal:control=enter-frame >> #ui-id-16
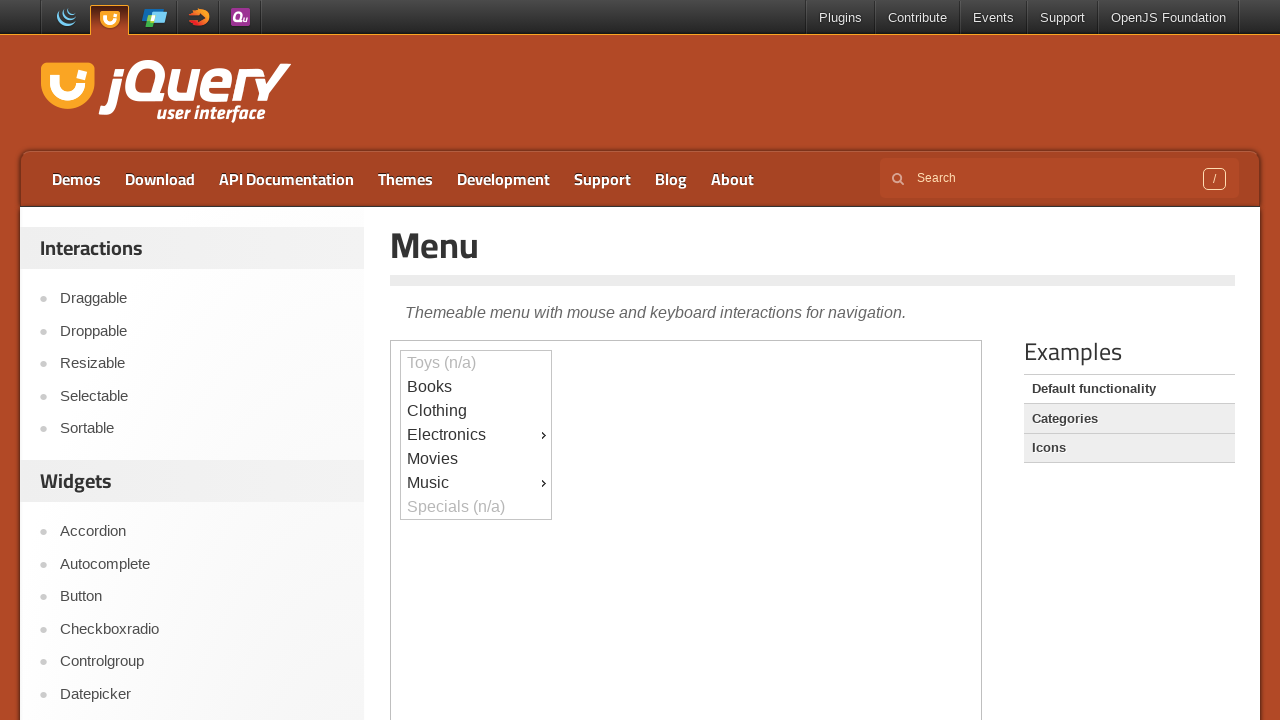

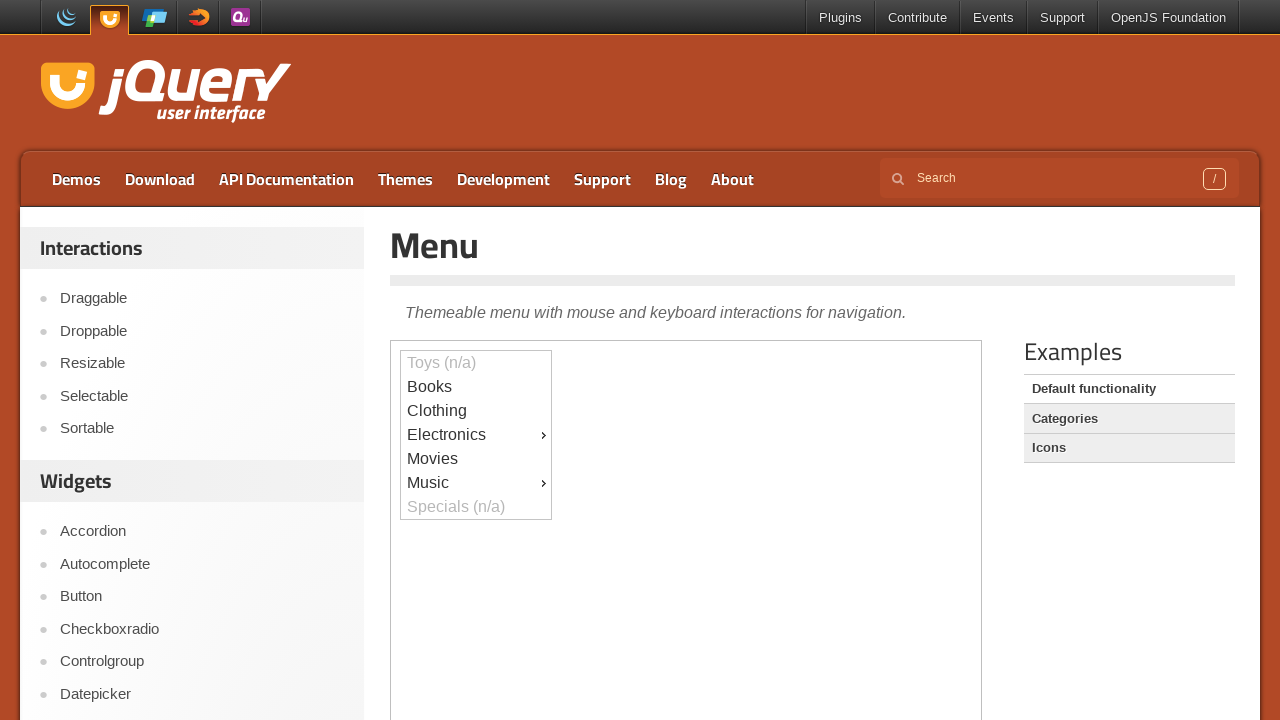